Navigates to Checkboxes page and selects all checkboxes that are not already selected, then verifies all are selected

Starting URL: https://the-internet.herokuapp.com

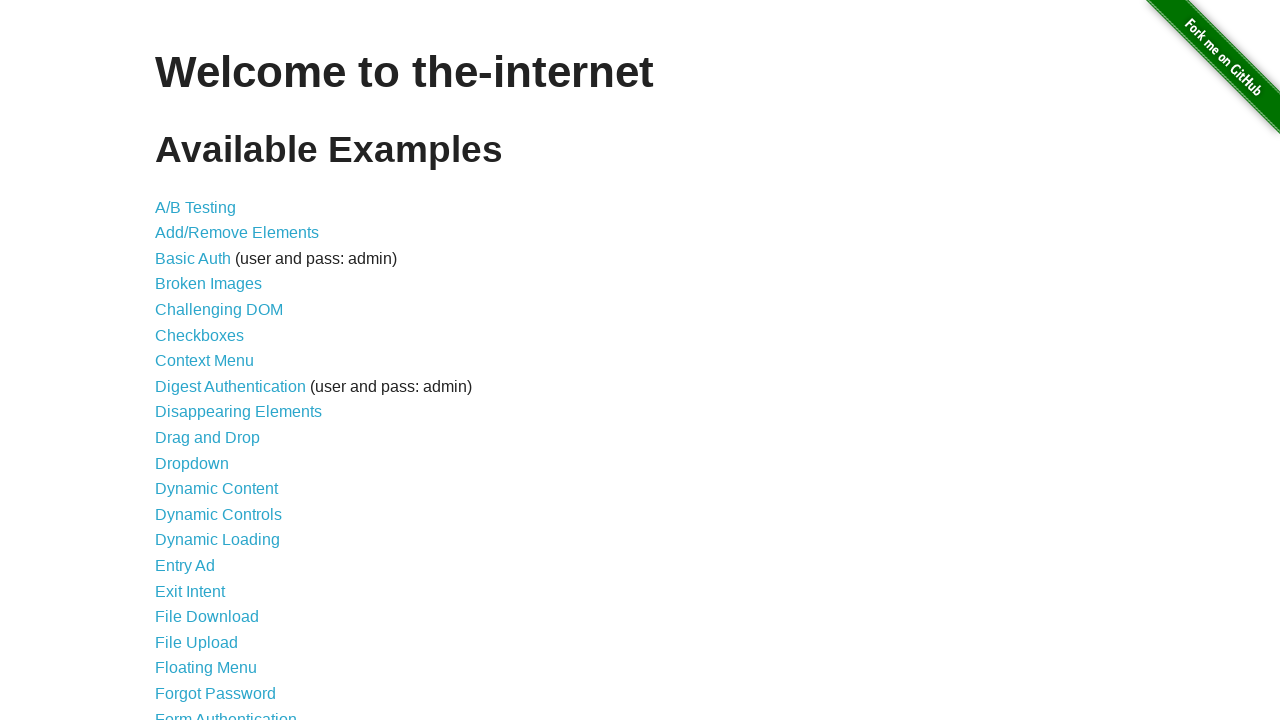

Navigated to the-internet.herokuapp.com home page
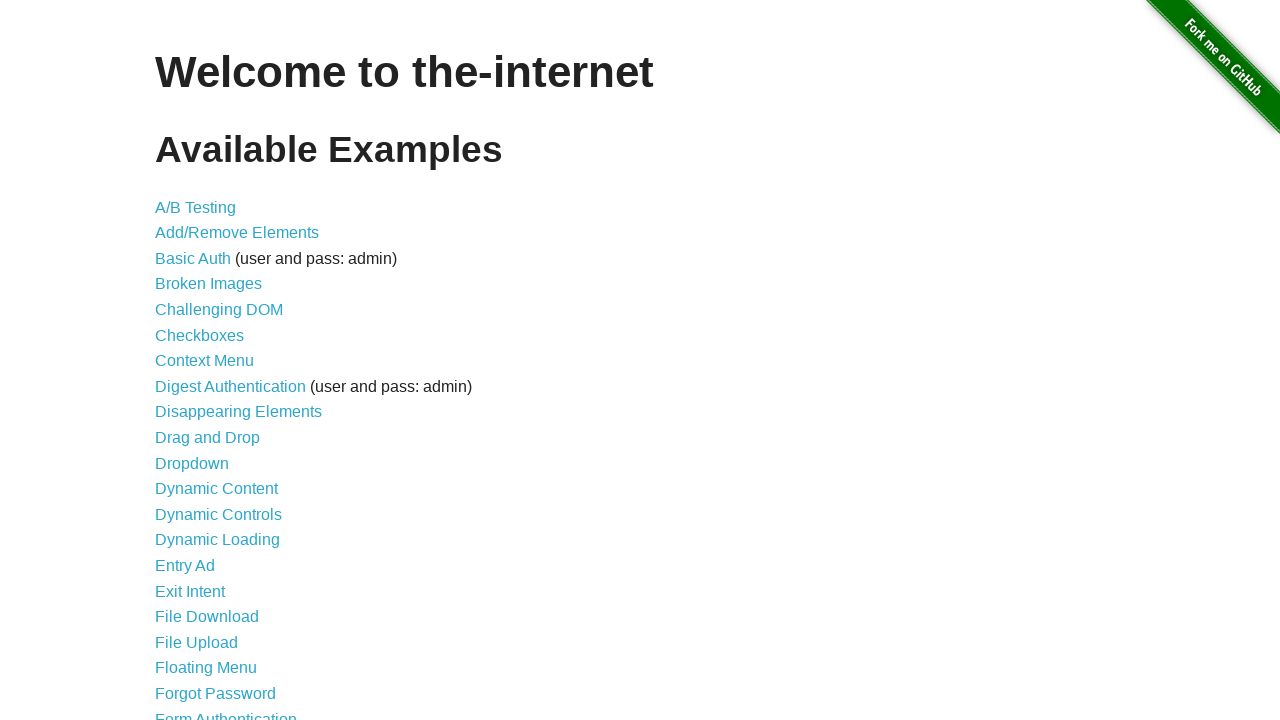

Clicked on Checkboxes link to navigate to checkboxes page at (200, 335) on text=Checkboxes
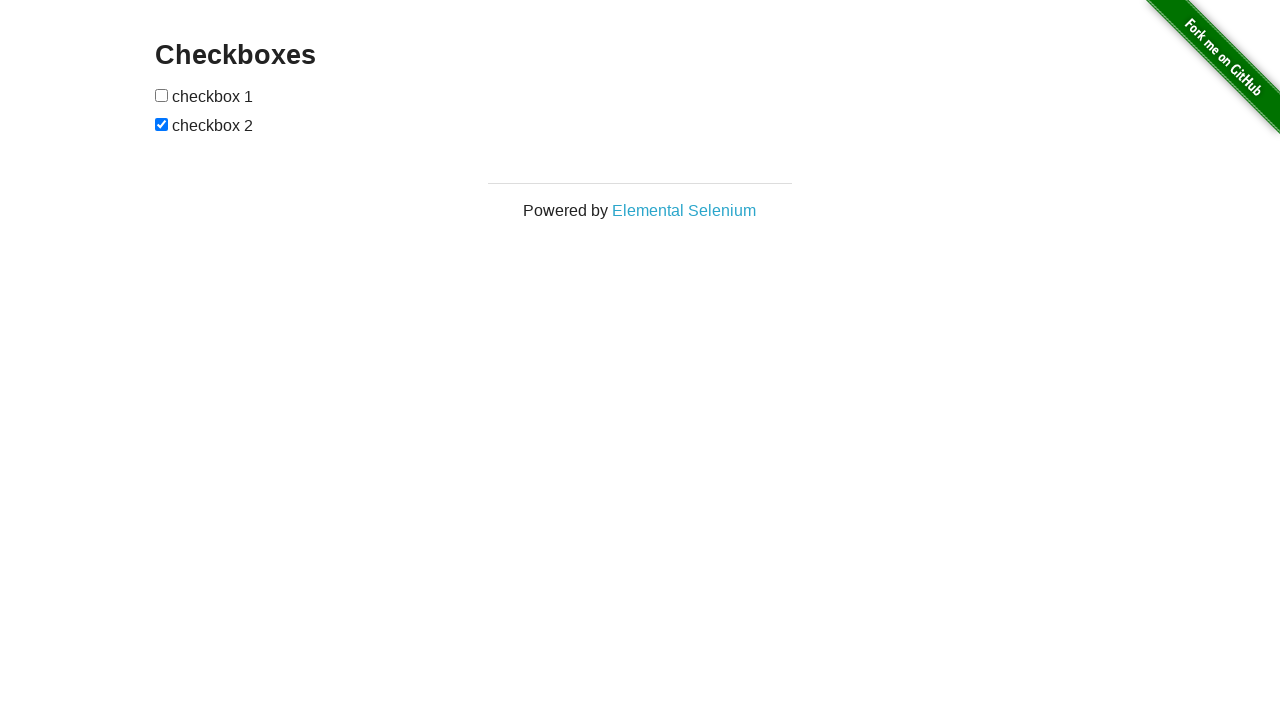

Checkboxes loaded and are present on the page
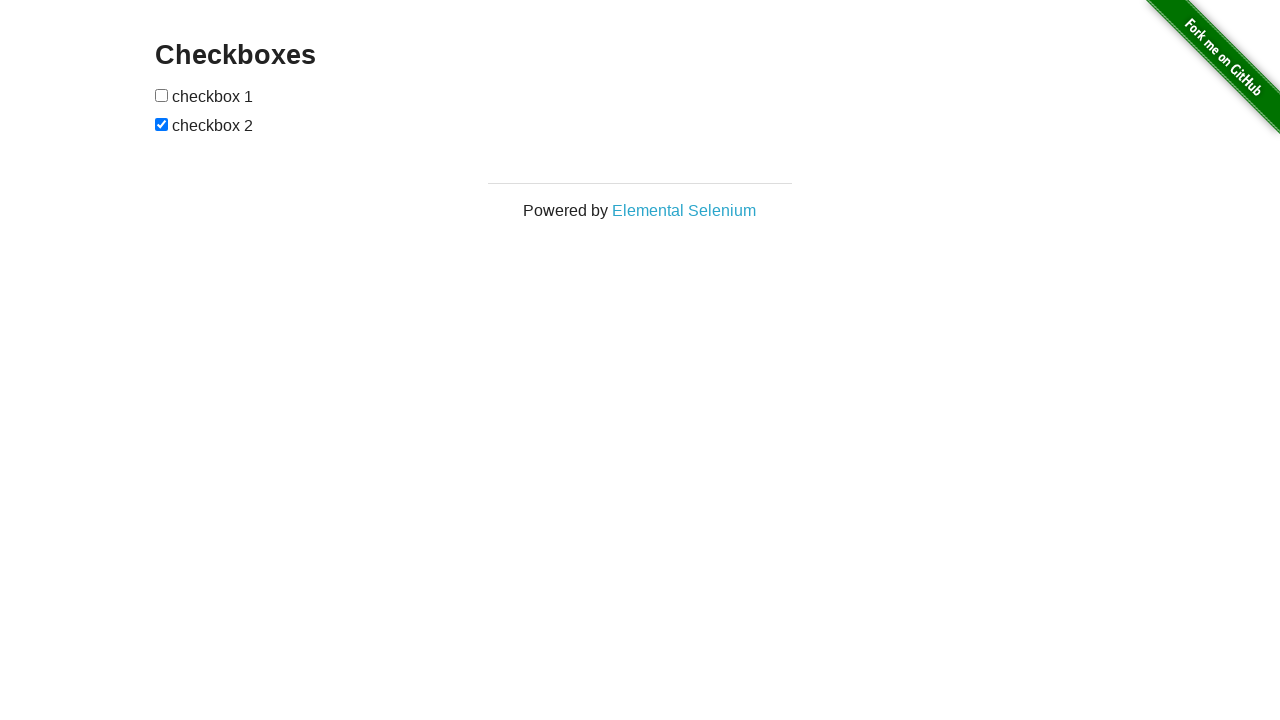

Found 2 checkboxes on the page
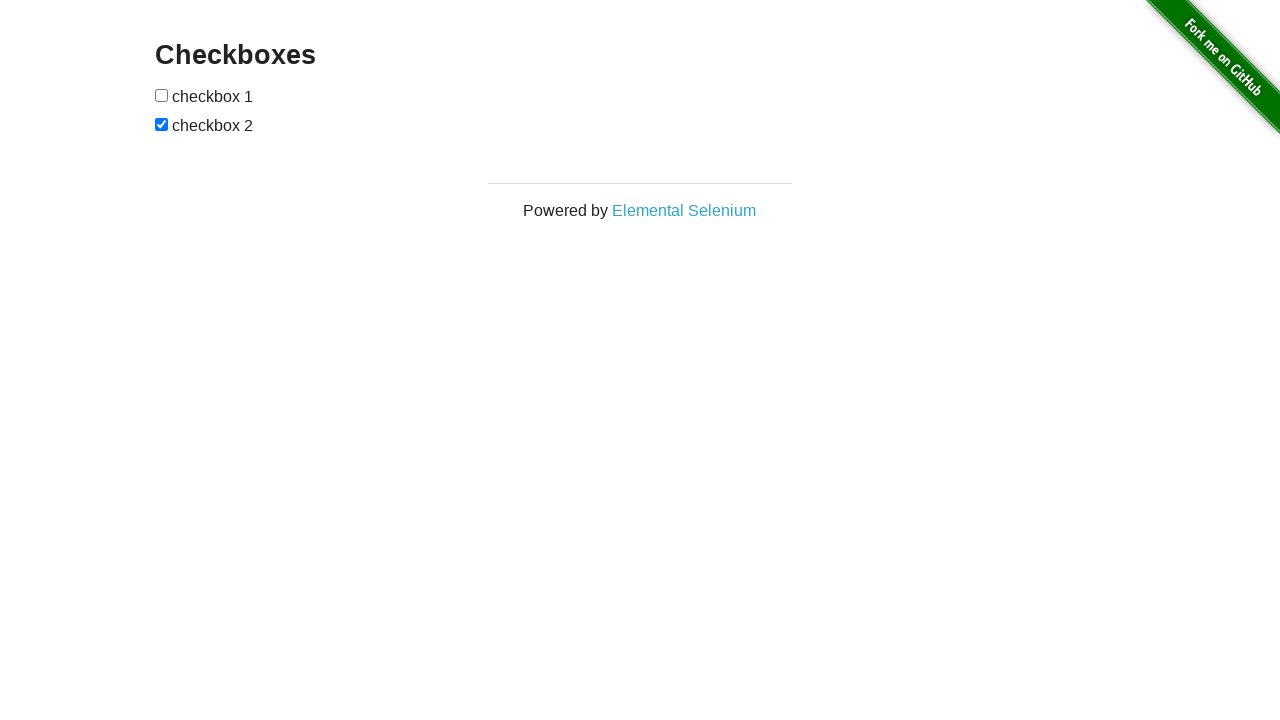

Selected checkbox 1 which was not previously selected at (162, 95) on input[type='checkbox'] >> nth=0
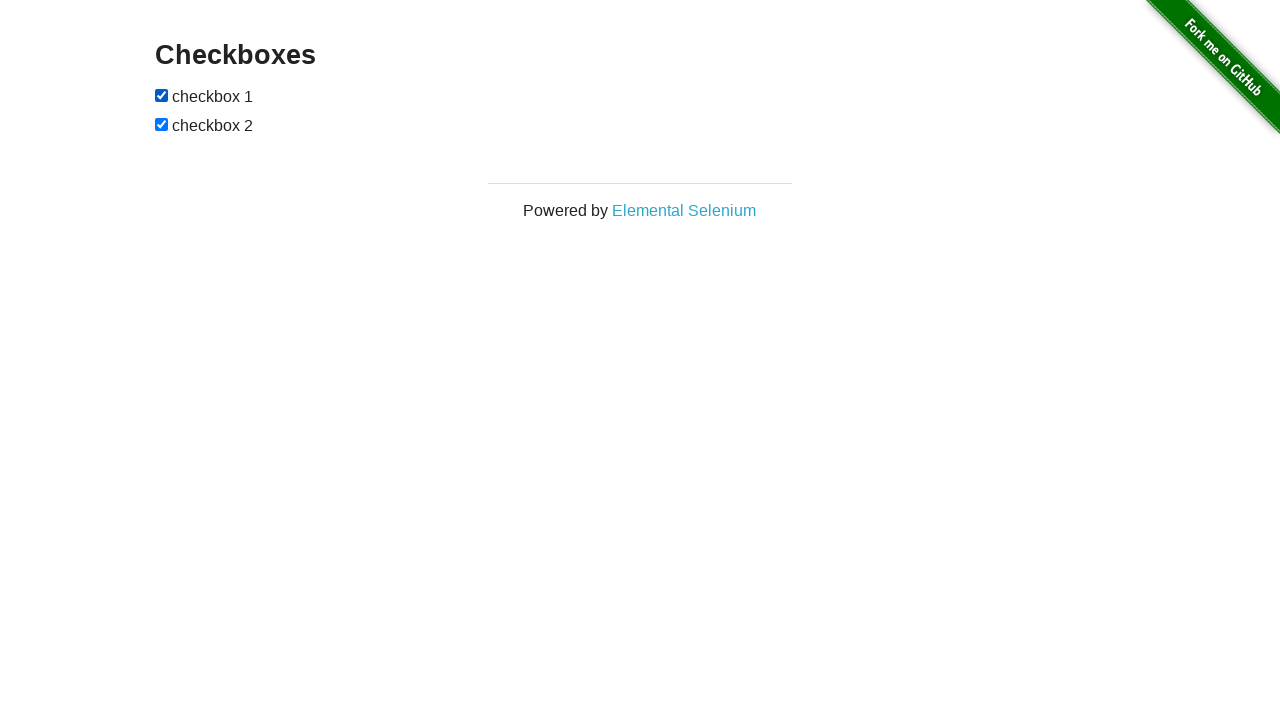

Verified checkbox 1 is selected
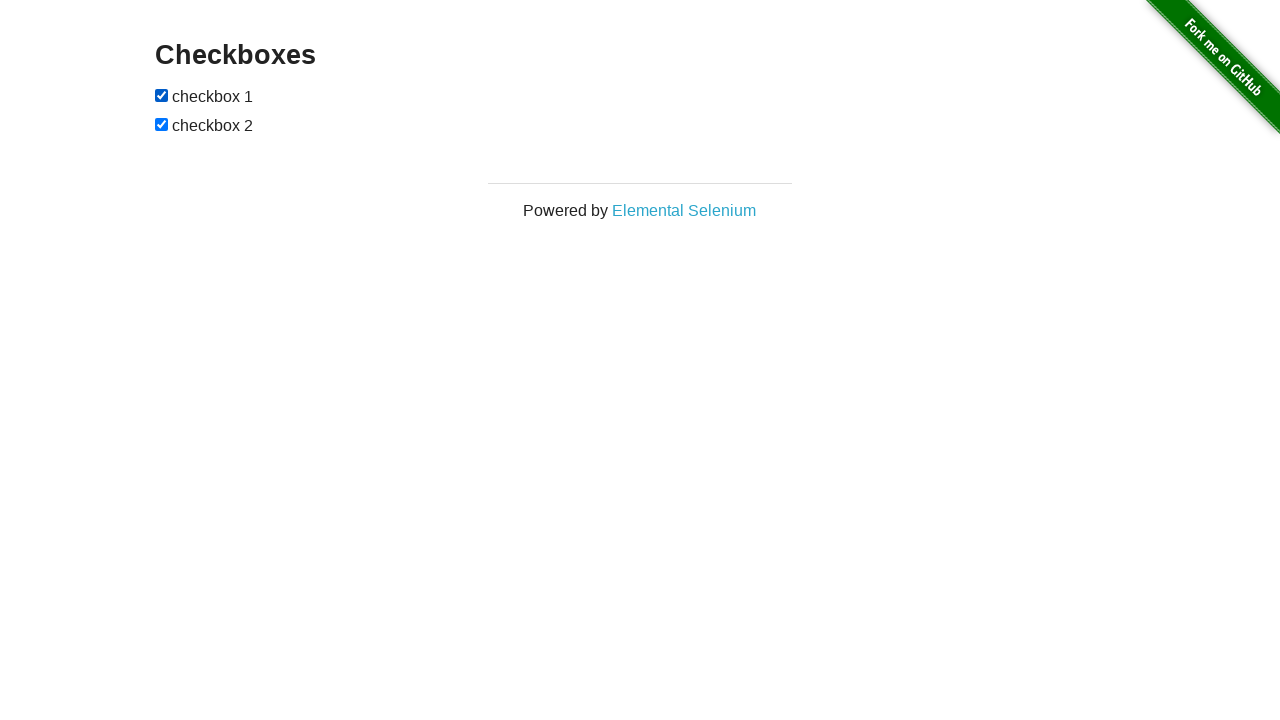

Verified checkbox 2 is selected
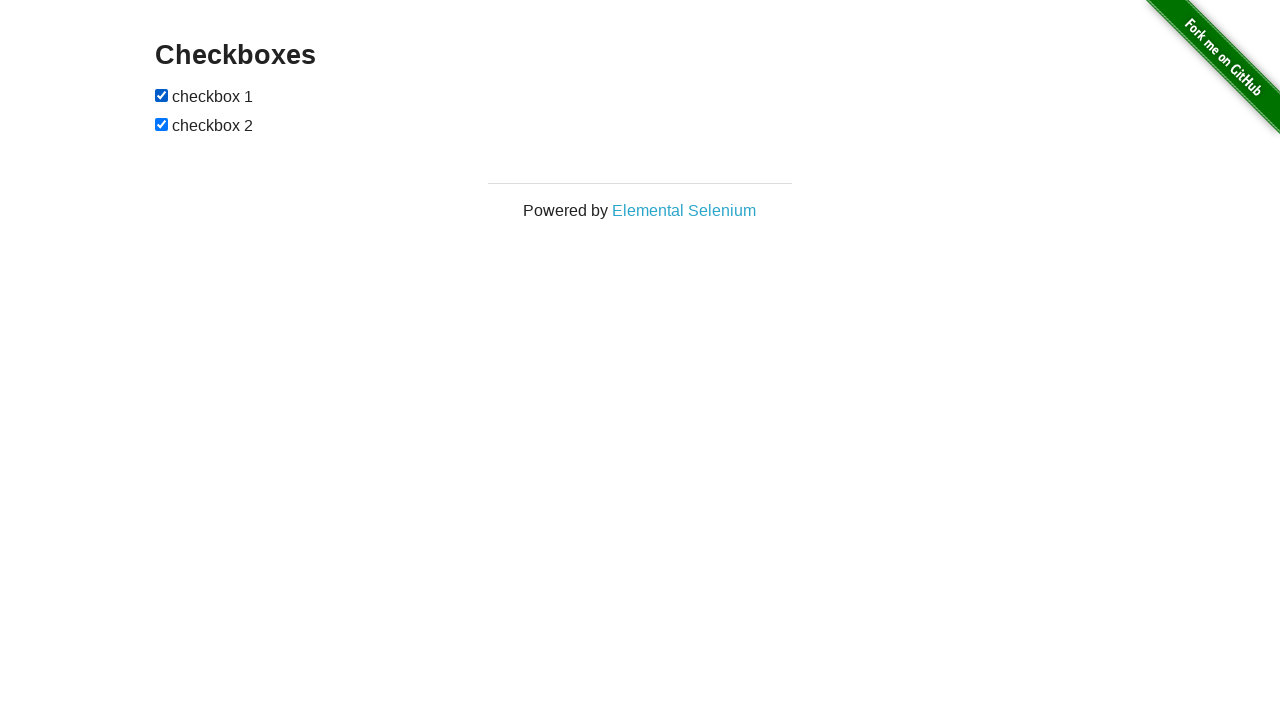

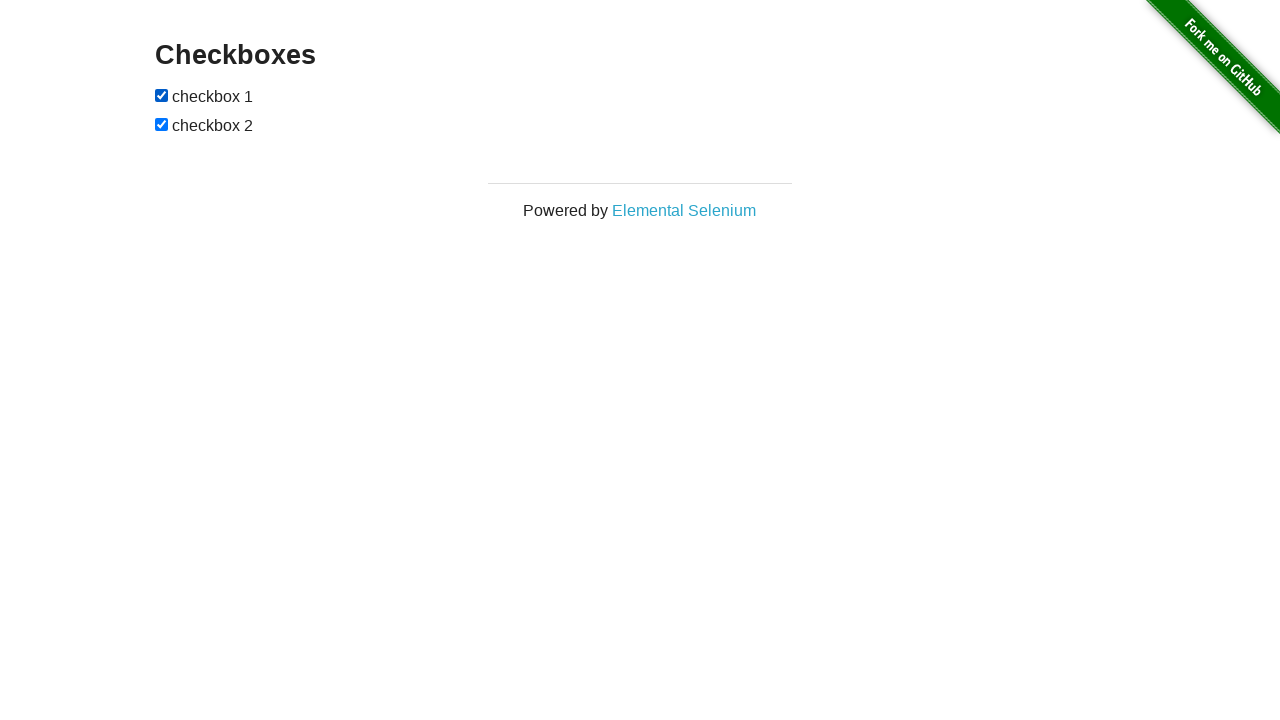